Tests boundary value analysis for the Password field on the registration form, verifying validation messages appear for empty passwords and valid 4-character passwords

Starting URL: https://ecommerce-playground.lambdatest.io/

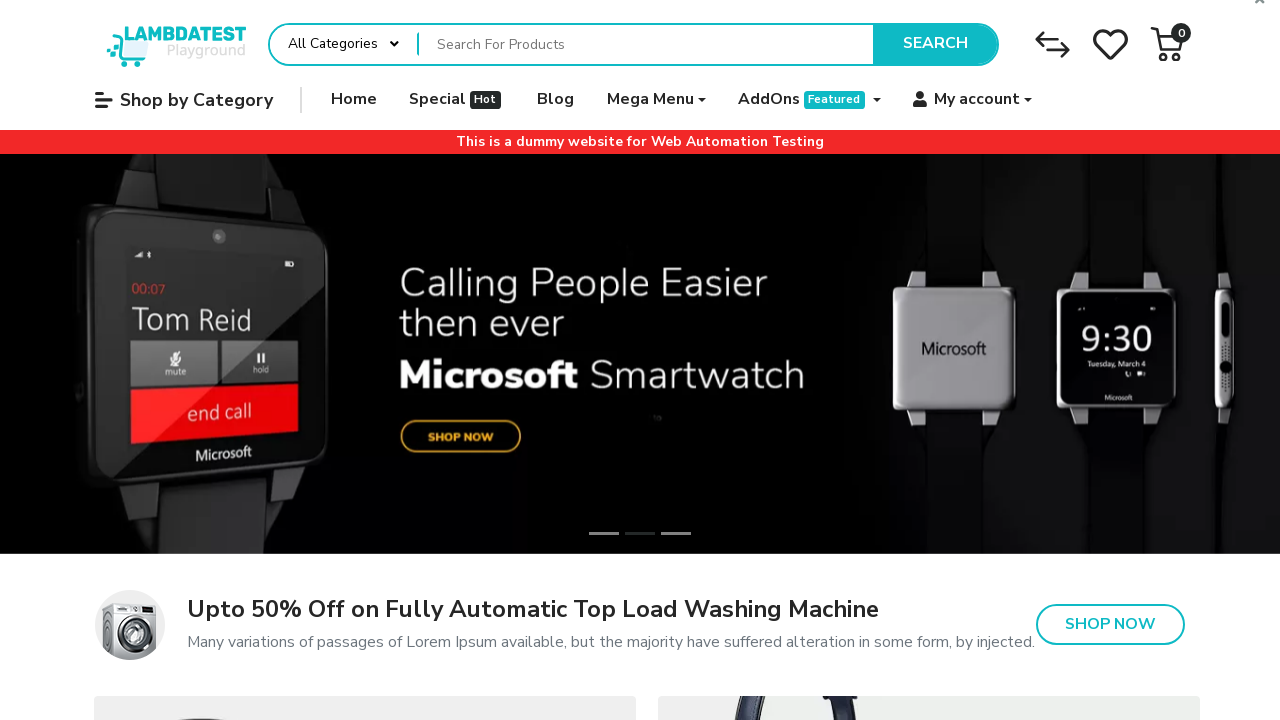

Hovered over 'My account' button at (973, 100) on internal:role=button[name="My account"i]
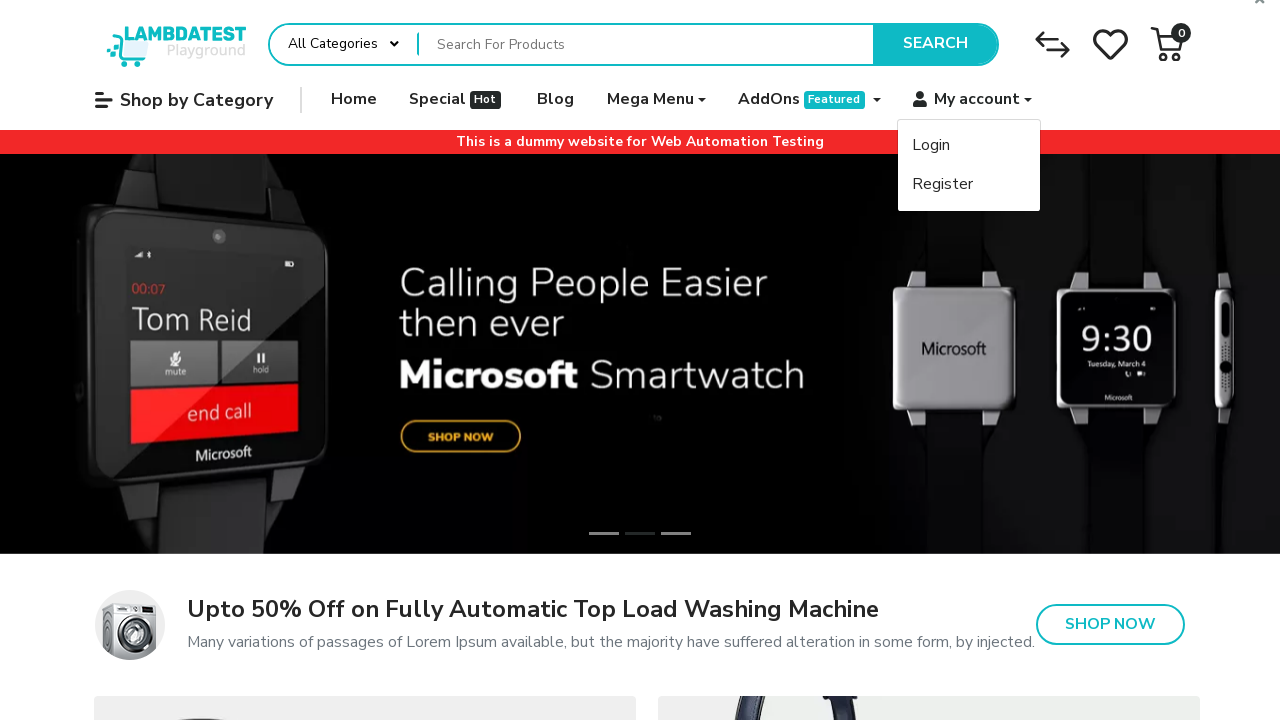

Clicked 'Register' link at (969, 184) on internal:role=link[name="Register"i]
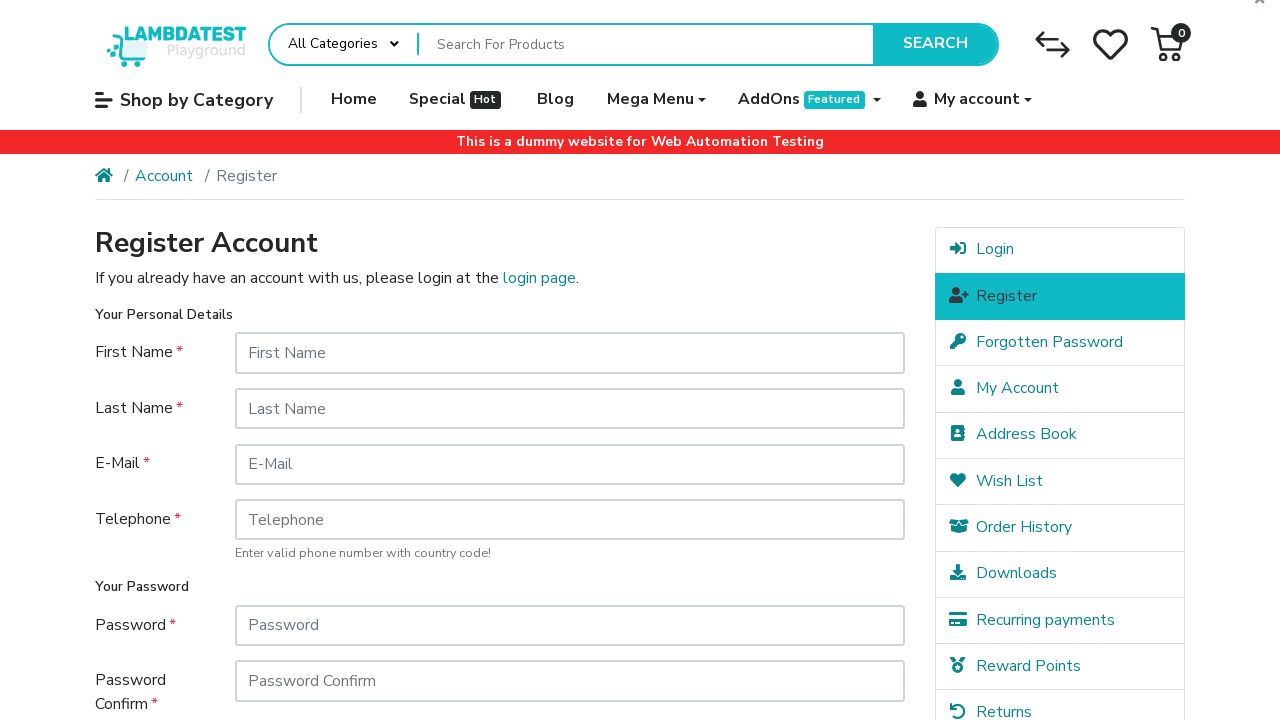

Registration page loaded with 'Register Account' text visible
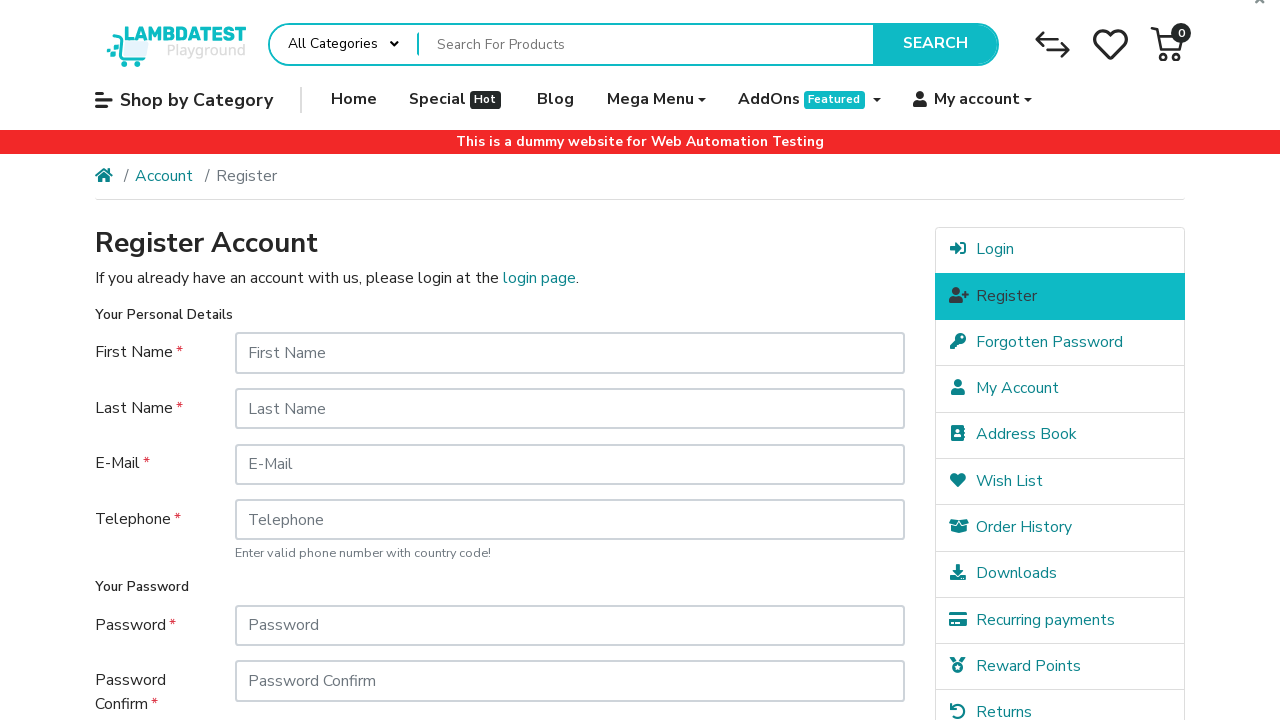

Clicked on Password field at (570, 625) on internal:attr=[placeholder="Password"s]
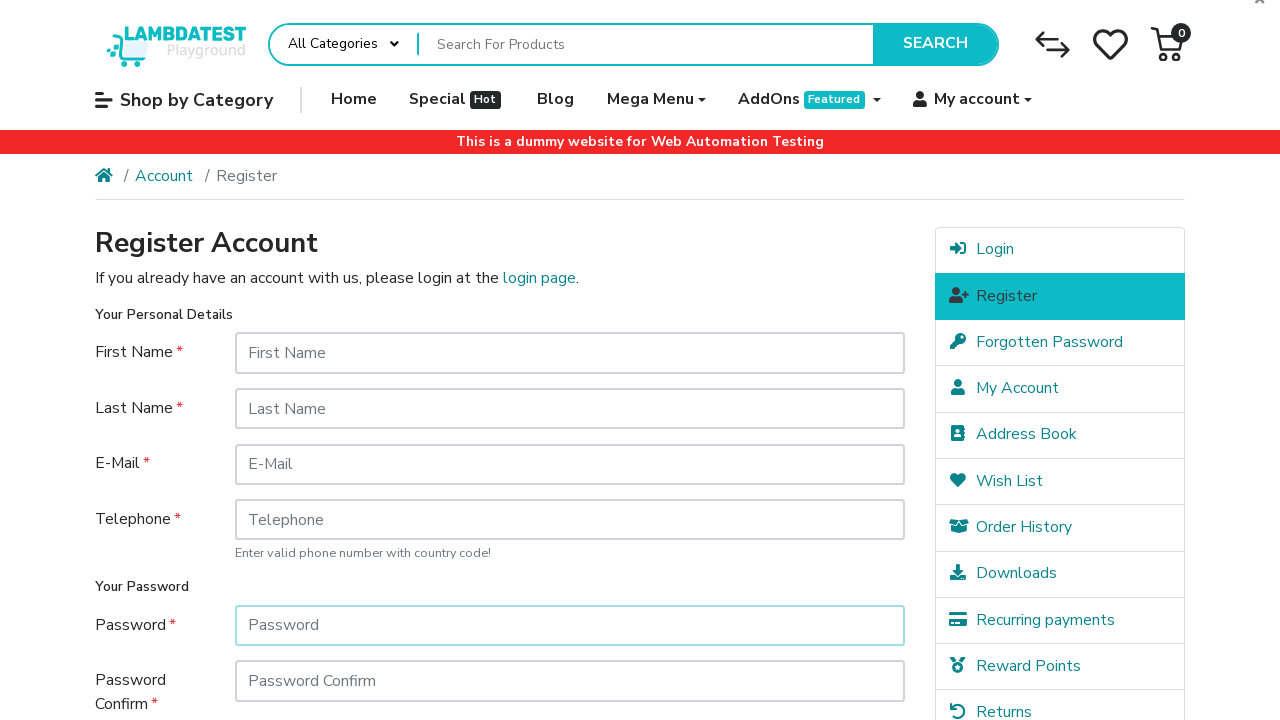

Filled Password field with empty value (boundary value: min empty) on internal:attr=[placeholder="Password"s]
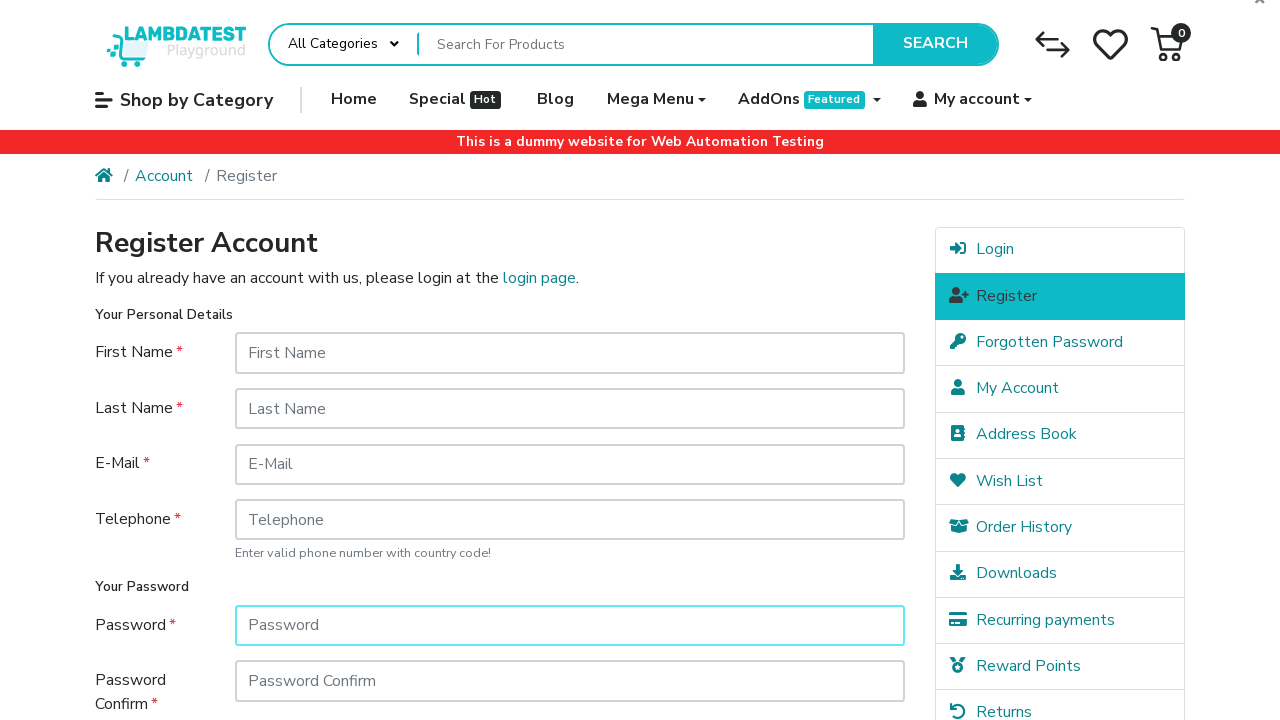

Clicked 'Continue' button to submit empty password at (858, 578) on internal:role=button[name="Continue"i]
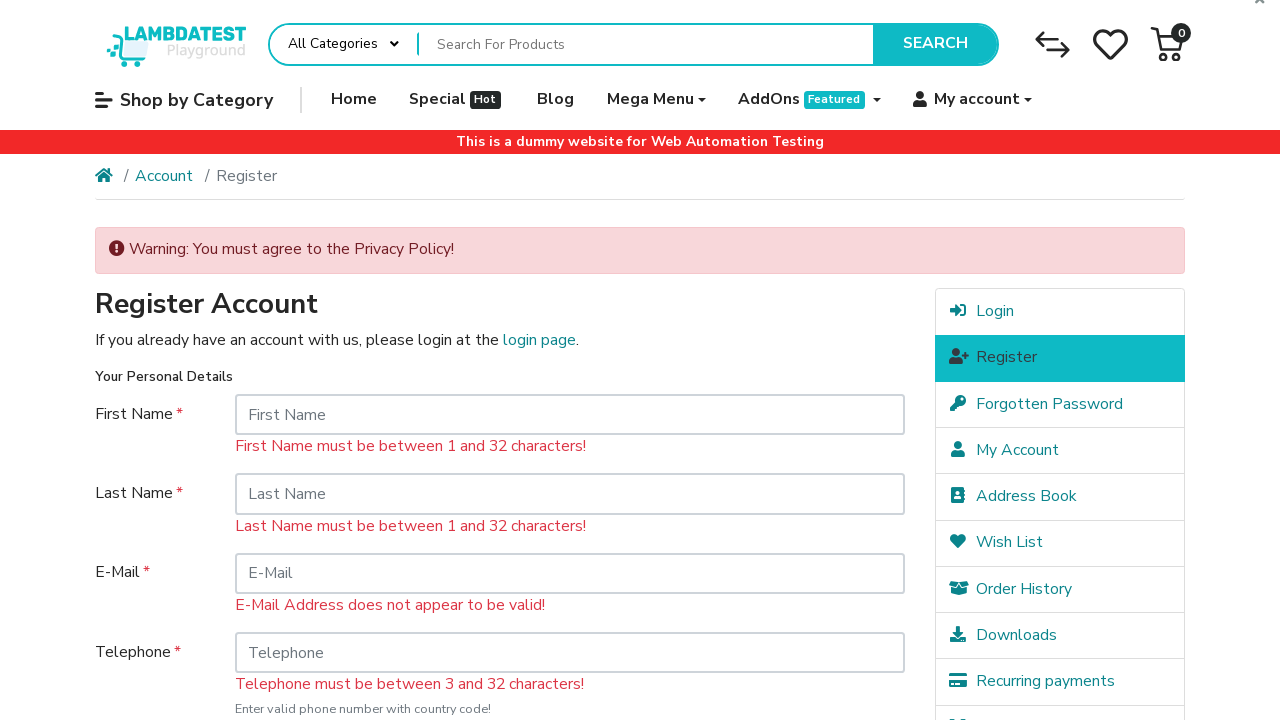

Validation error message appeared for empty password
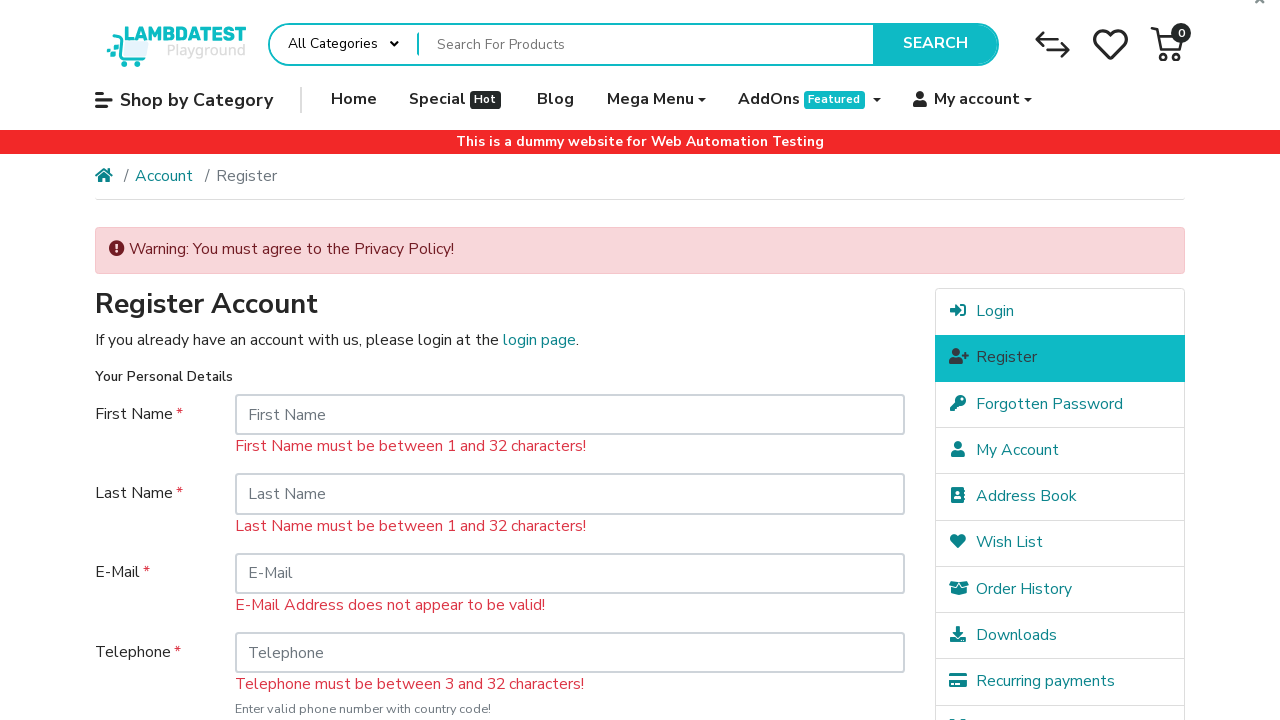

Clicked on Password field again at (570, 361) on internal:attr=[placeholder="Password"s]
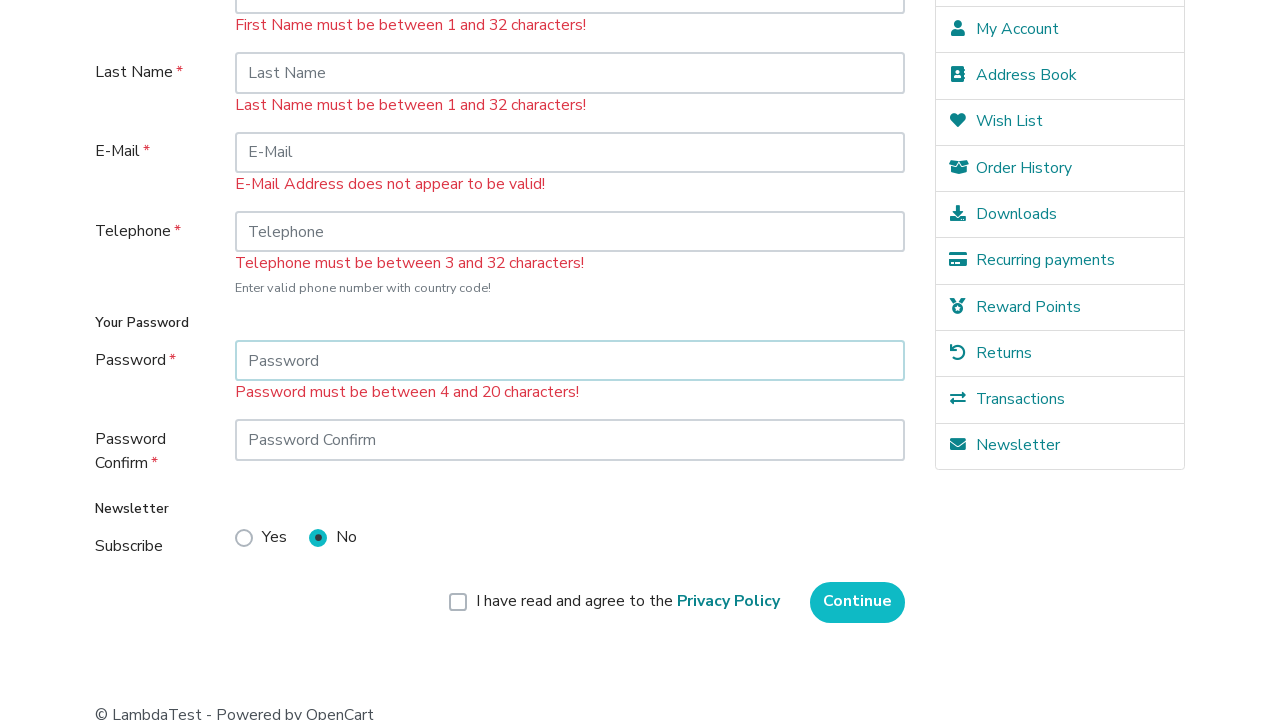

Filled Password field with valid minimum boundary value '1234' (4 characters) on internal:attr=[placeholder="Password"s]
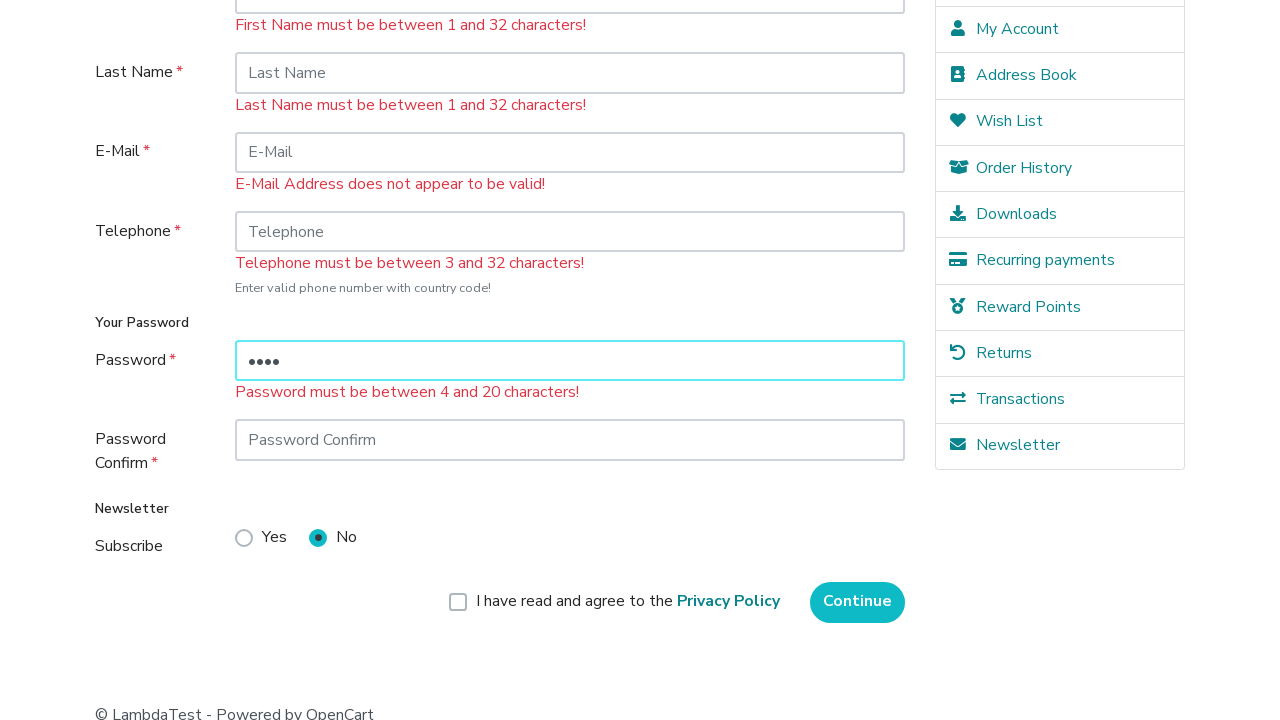

Clicked 'Continue' button to submit valid 4-character password at (858, 602) on internal:role=button[name="Continue"i]
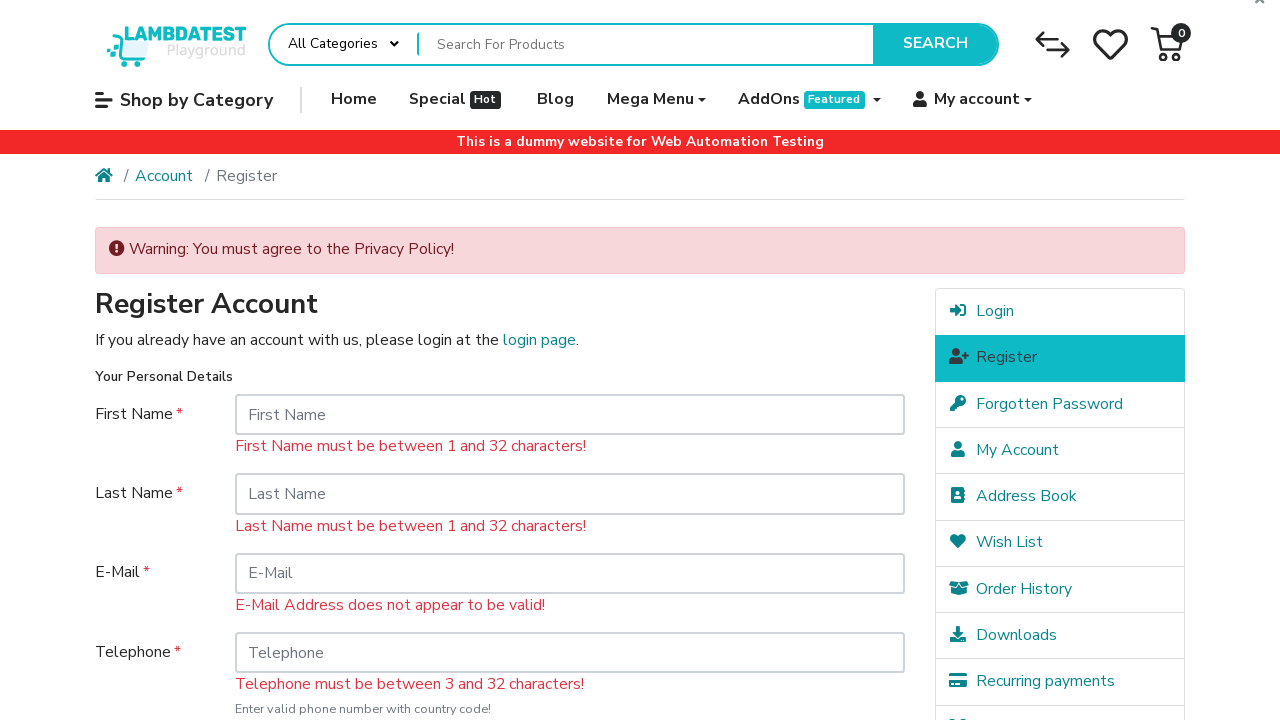

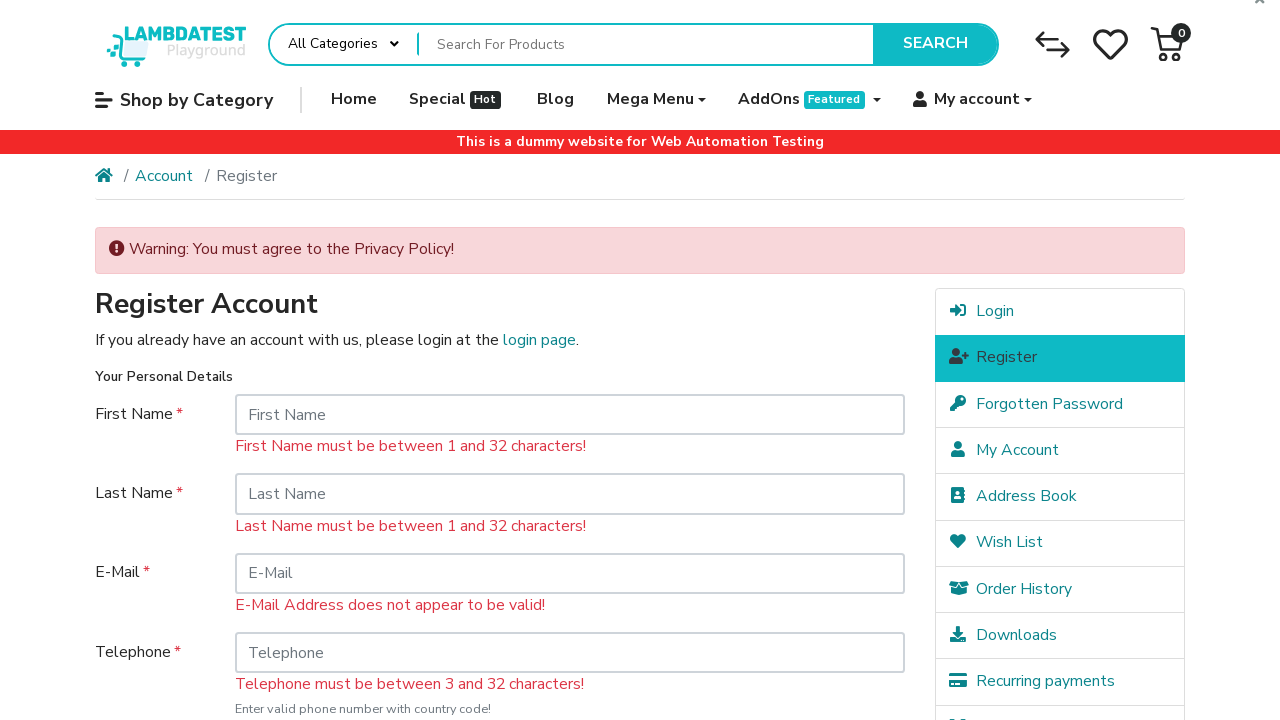